Tests registration form validation when Password and Re-password do not match, expecting error alert

Starting URL: http://automationbykrishna.com/#

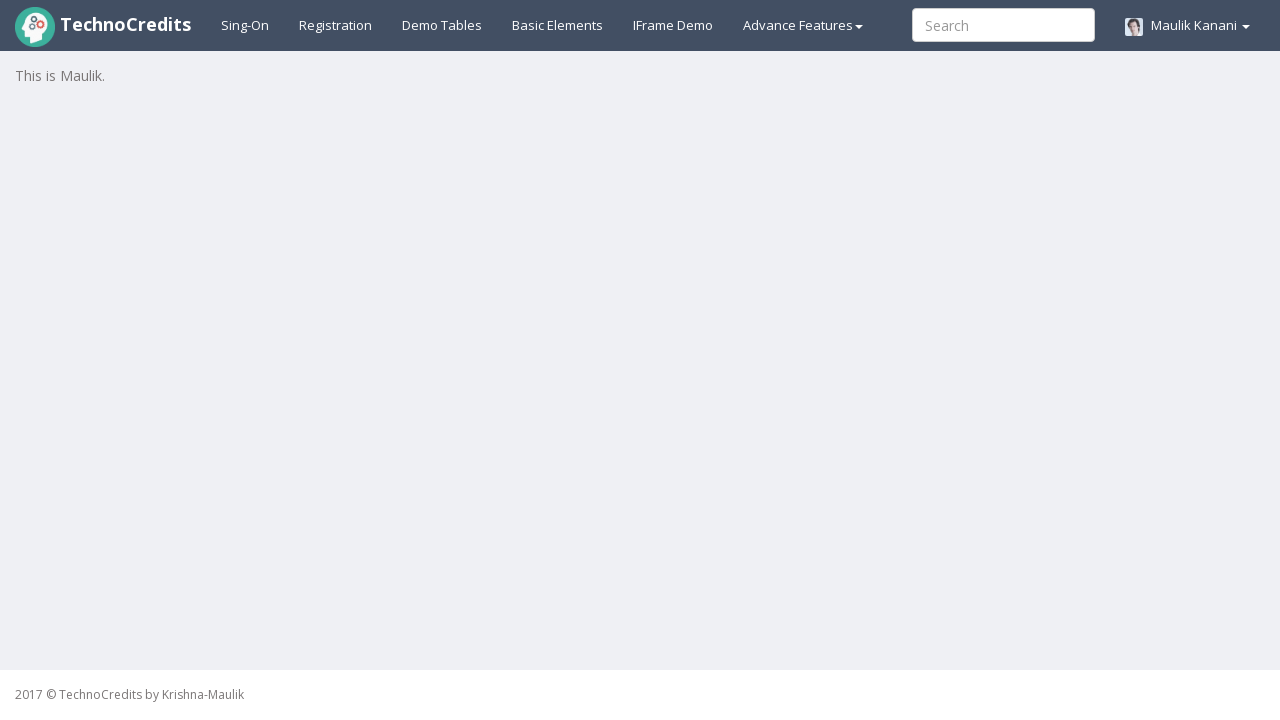

Clicked registration link at (336, 25) on a#registration2
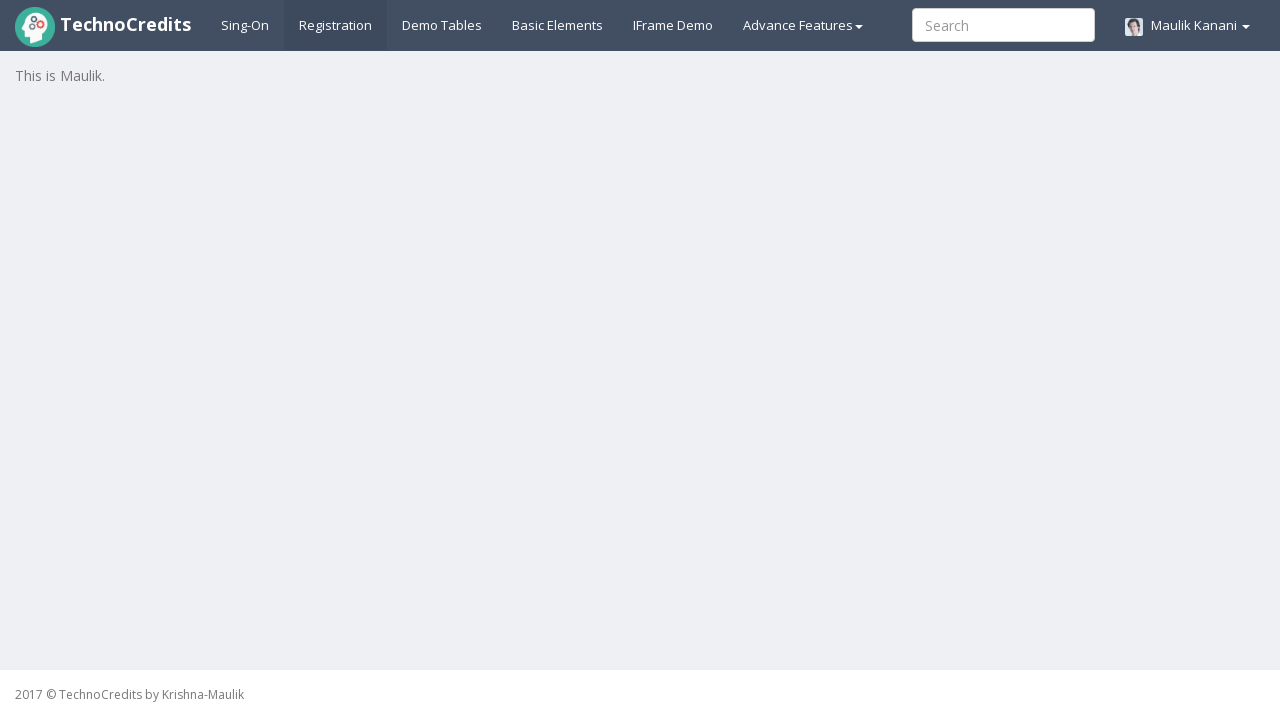

Filled Full Name field with 'Nicole Harris' on input[placeholder='Full Name']
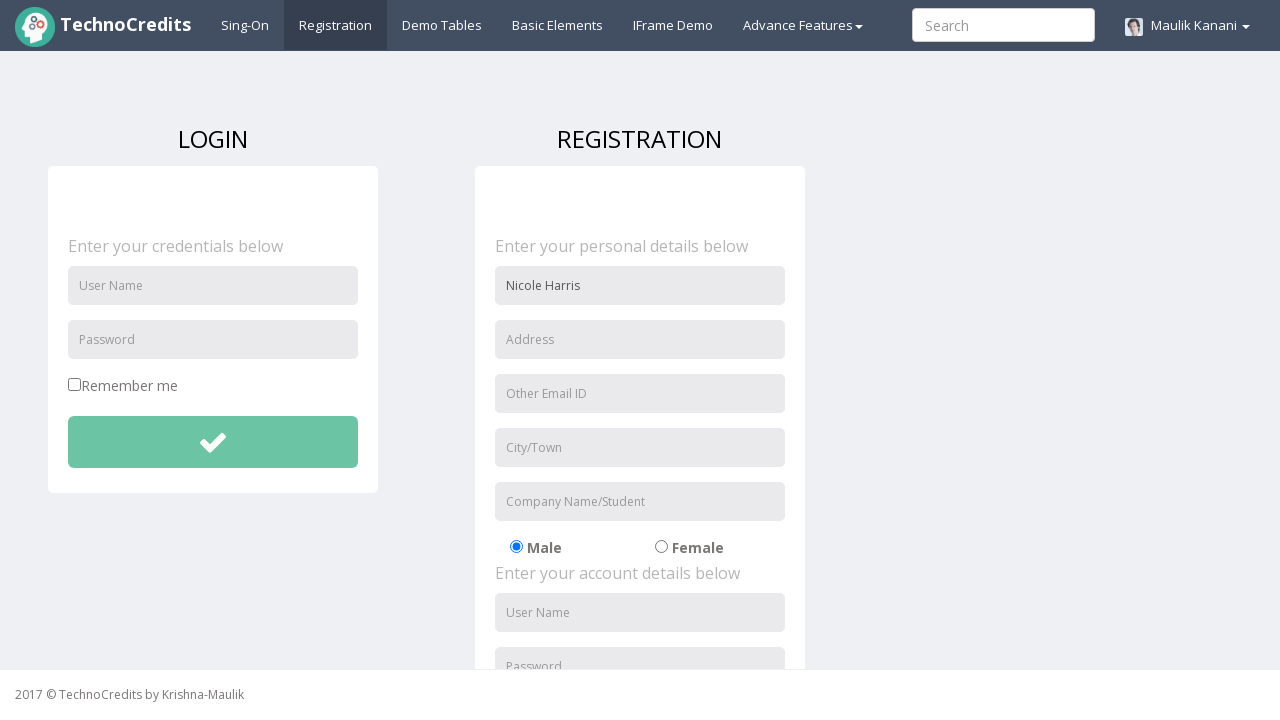

Filled Address field with '333 Willow Lane' on input[placeholder='Address']
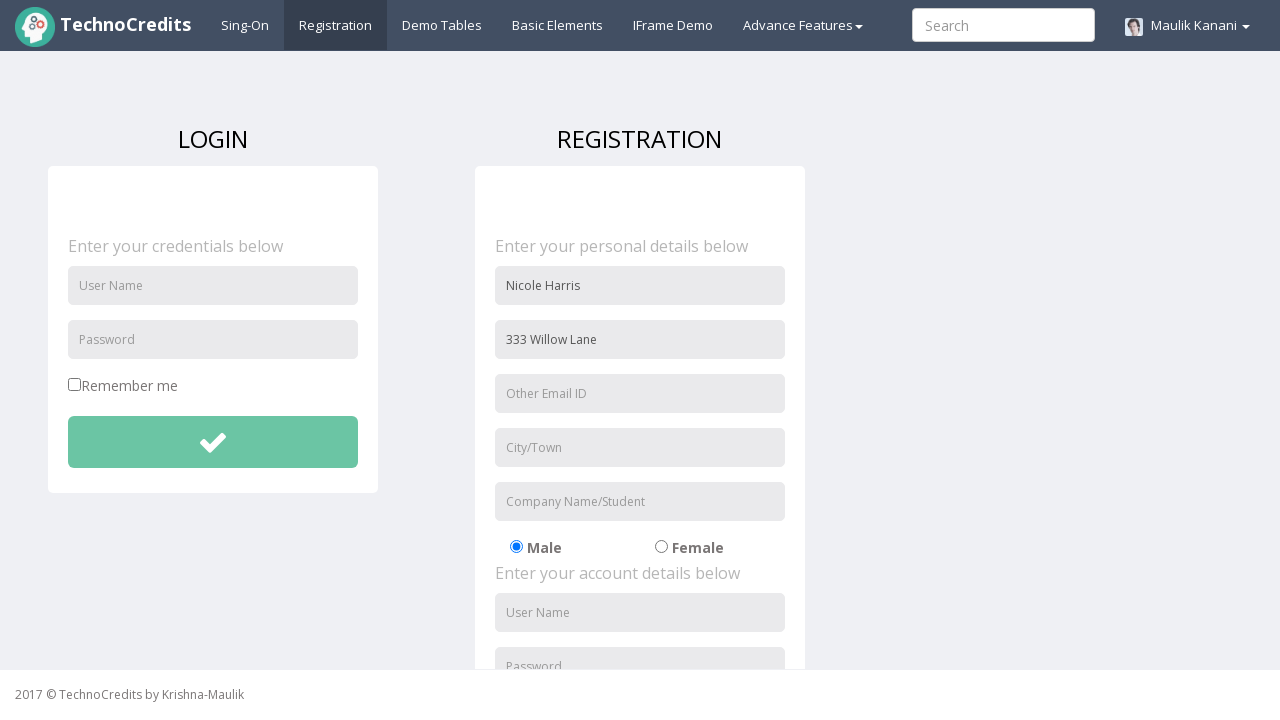

Filled Email field with 'nicole.harris@example.com' on input[placeholder='Other Email ID']
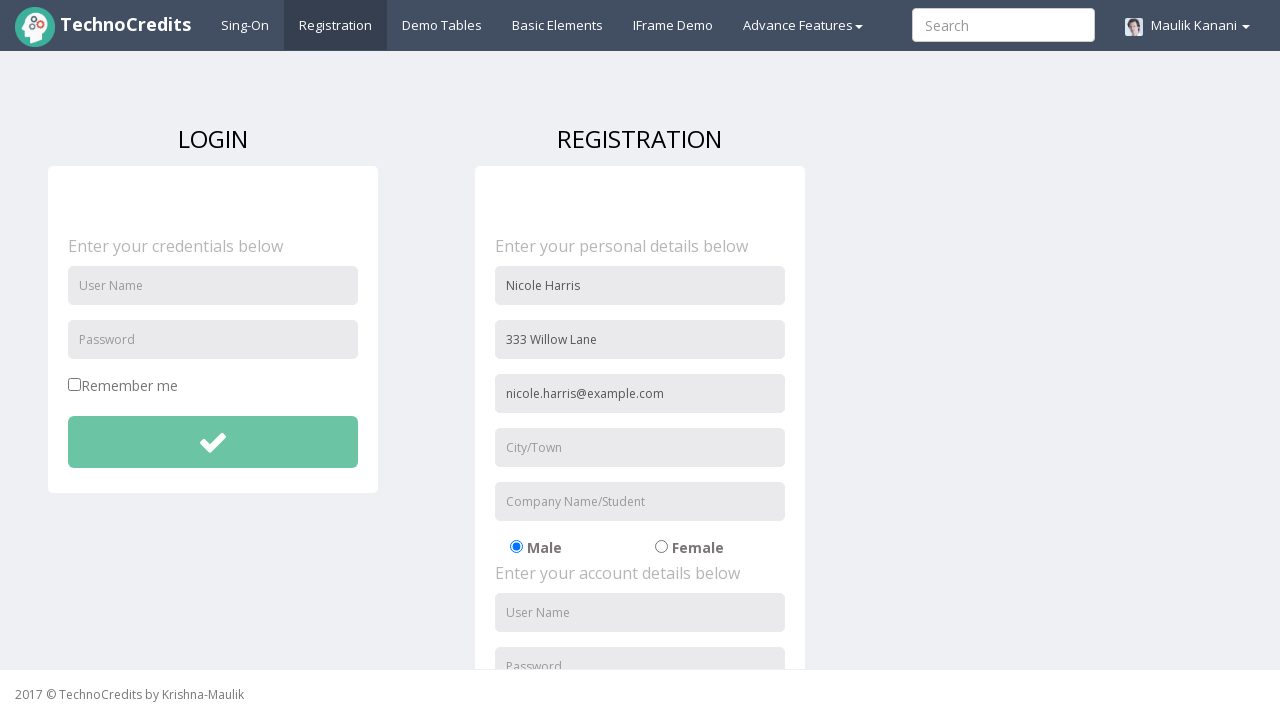

Filled City/Town field with 'Orlando' on input[placeholder='City/Town']
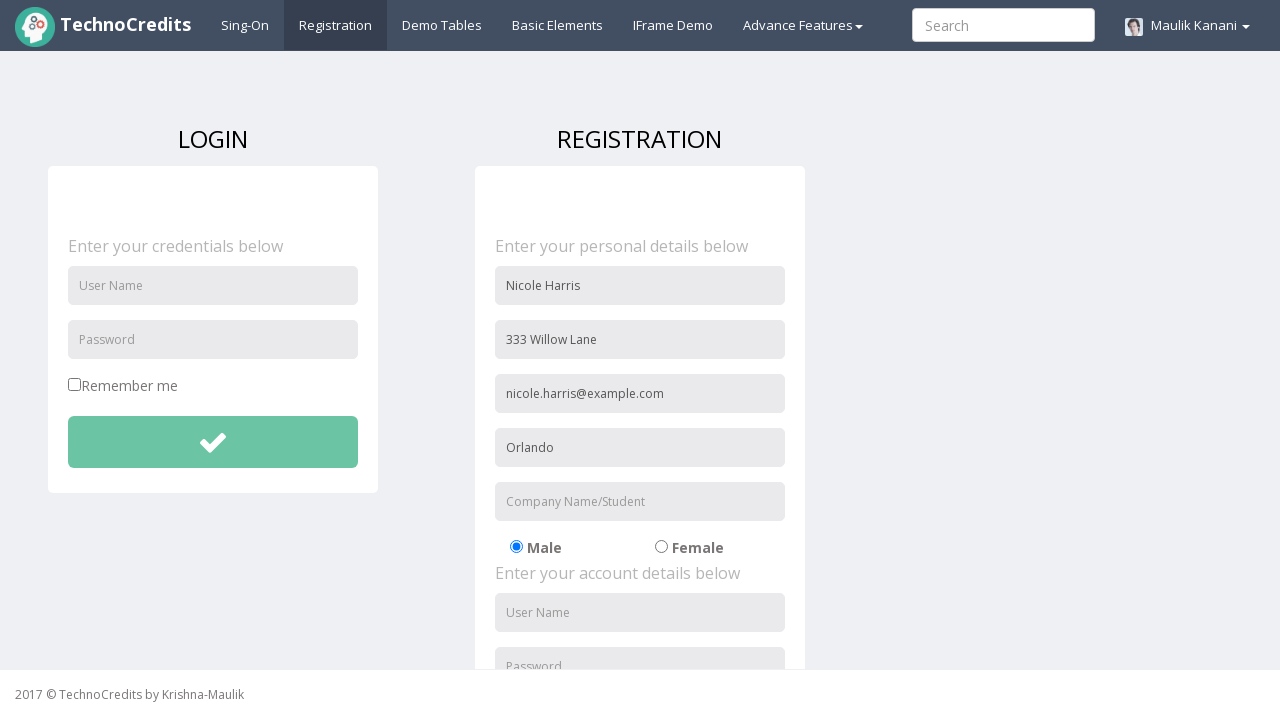

Filled Company Name field with 'PixelCraft' on input[placeholder='Company Name/Student']
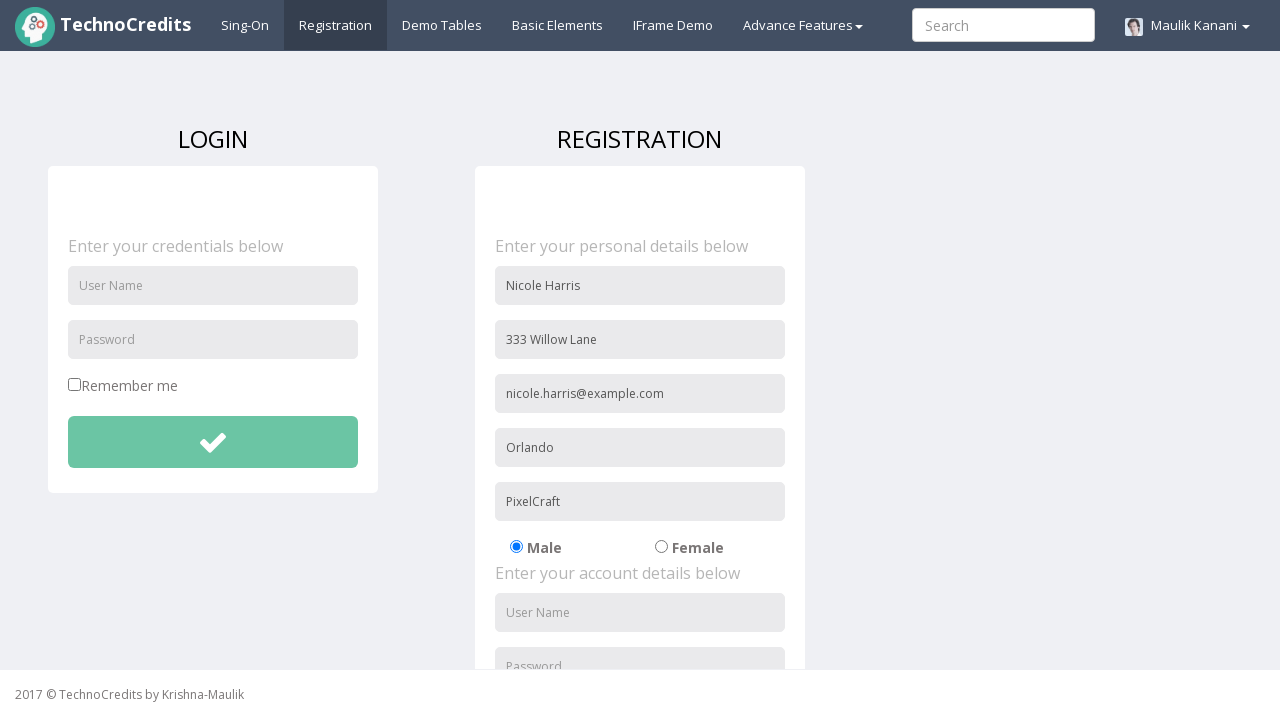

Selected radio button option at (661, 547) on label input#radio-02
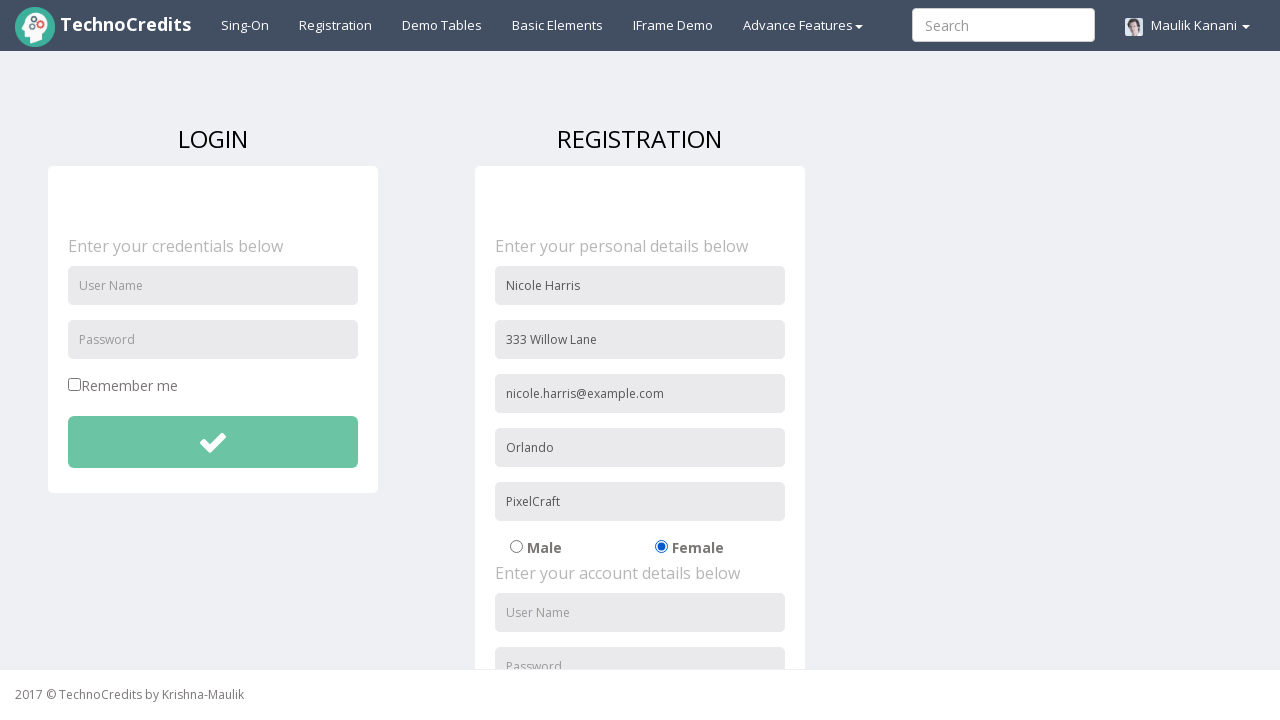

Filled Username field with 'nicoleharris' on input#usernameReg
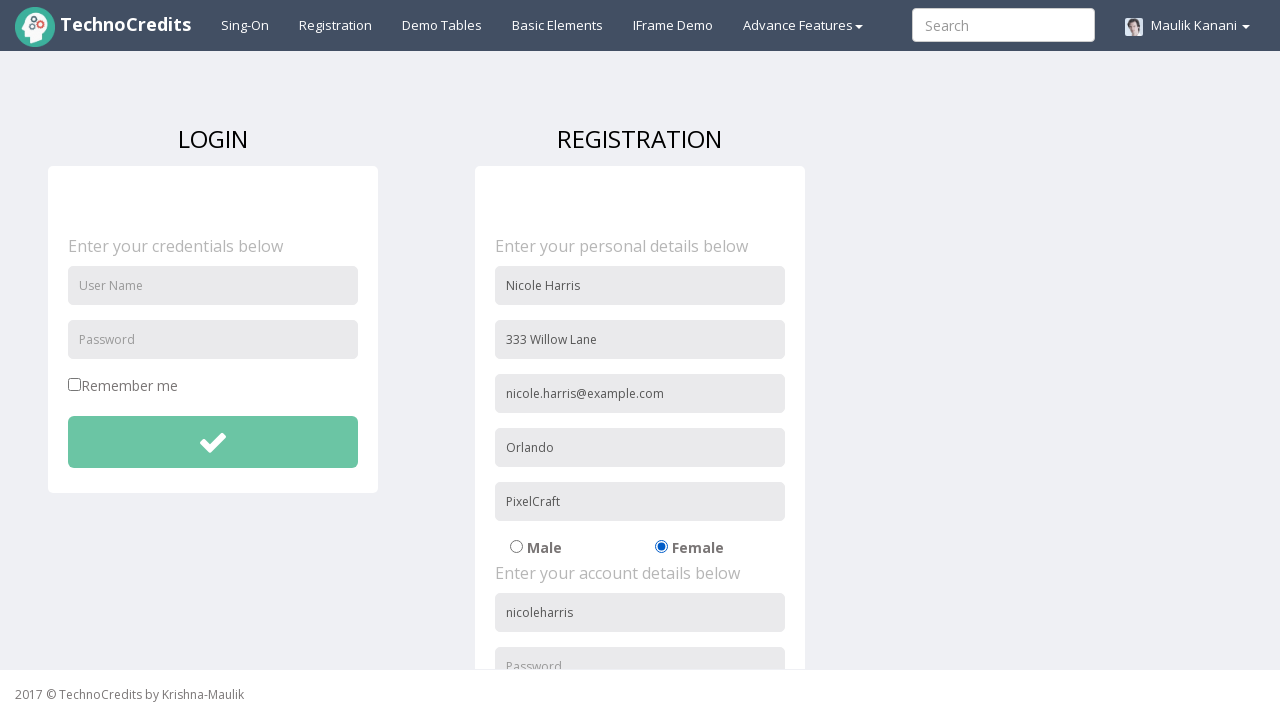

Filled Password field with 'nicole123' on input#passwordReg
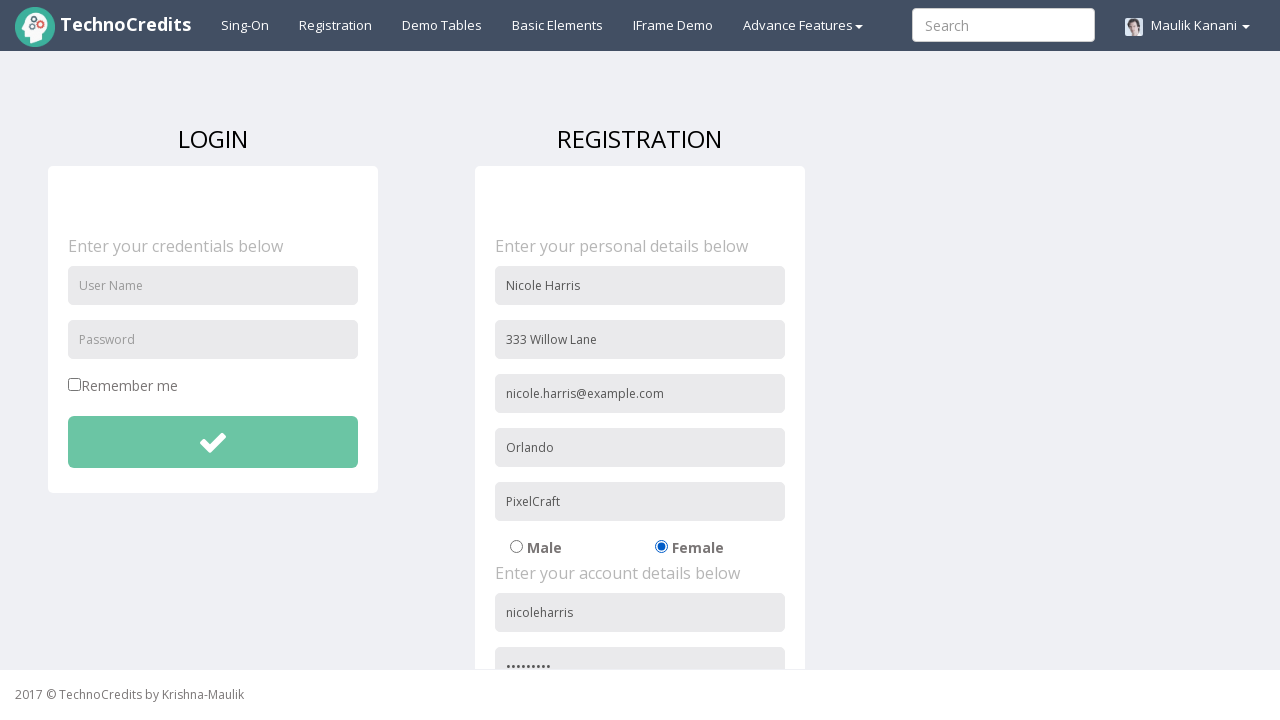

Filled Re-password field with mismatched password 'nicole' on input#repasswordReg
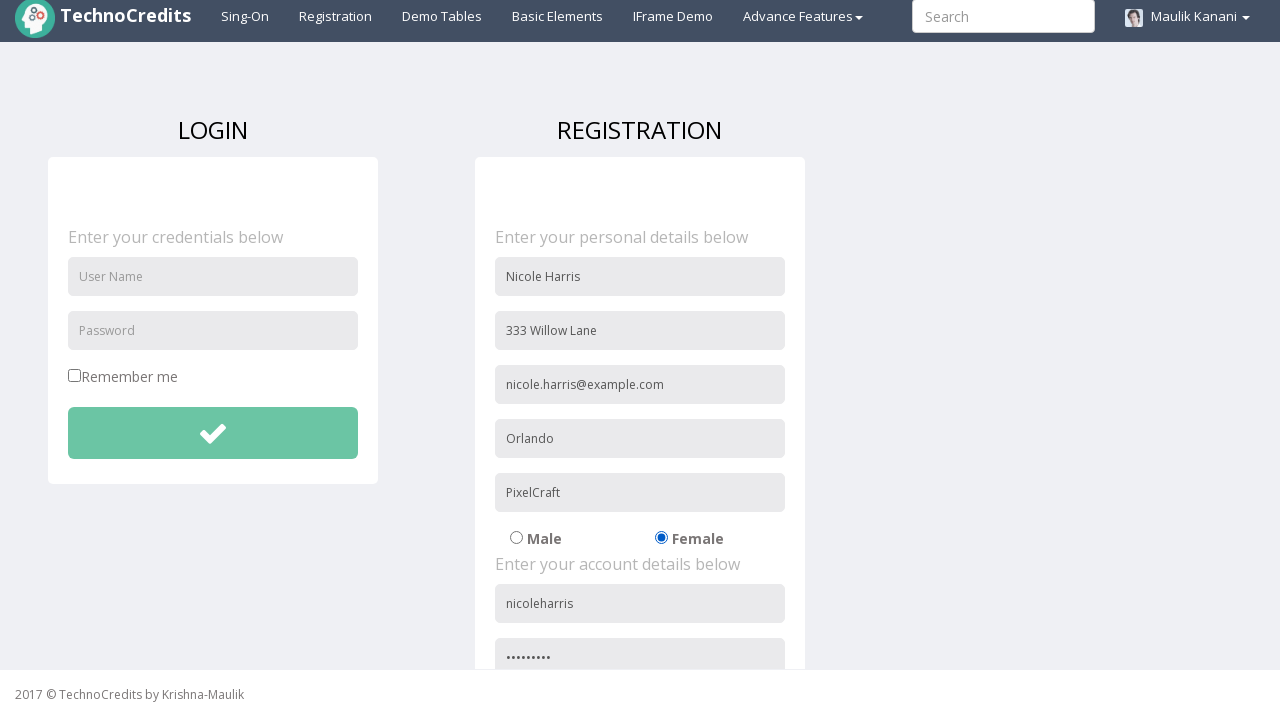

Checked agreement checkbox at (481, 601) on input#signupAgreement
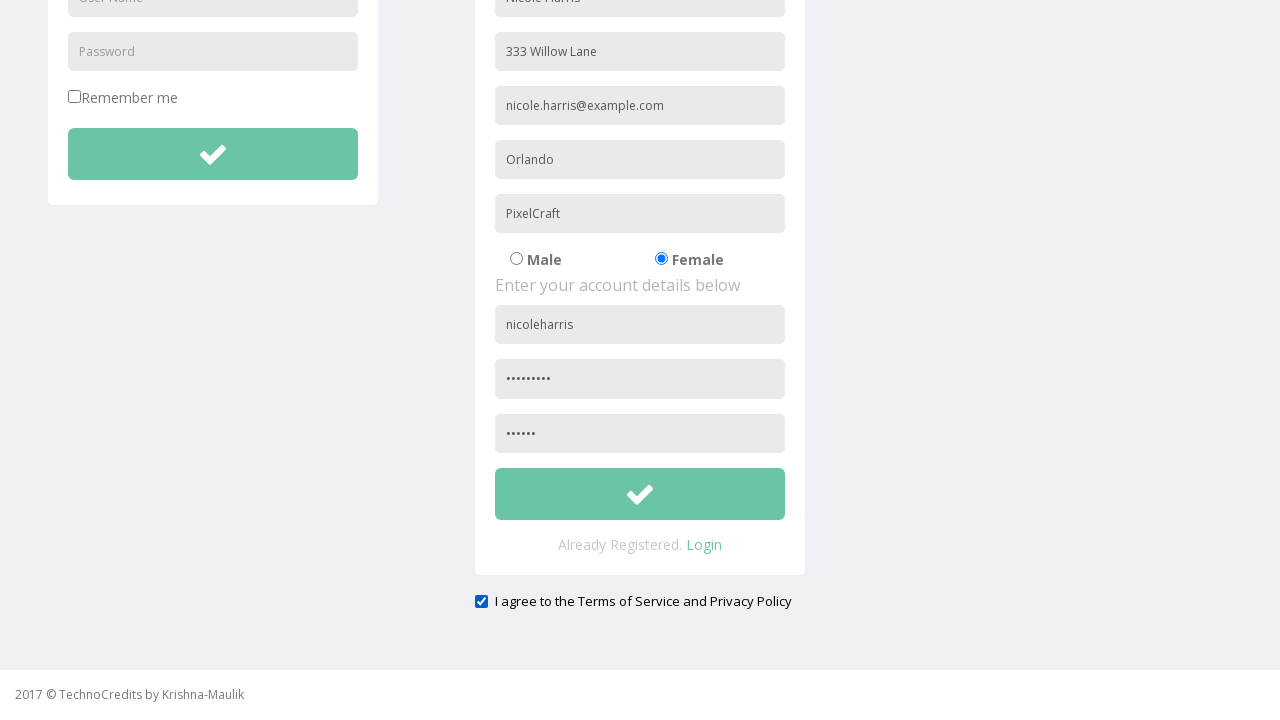

Clicked Sign Up button at (640, 494) on button#btnsubmitsignUp
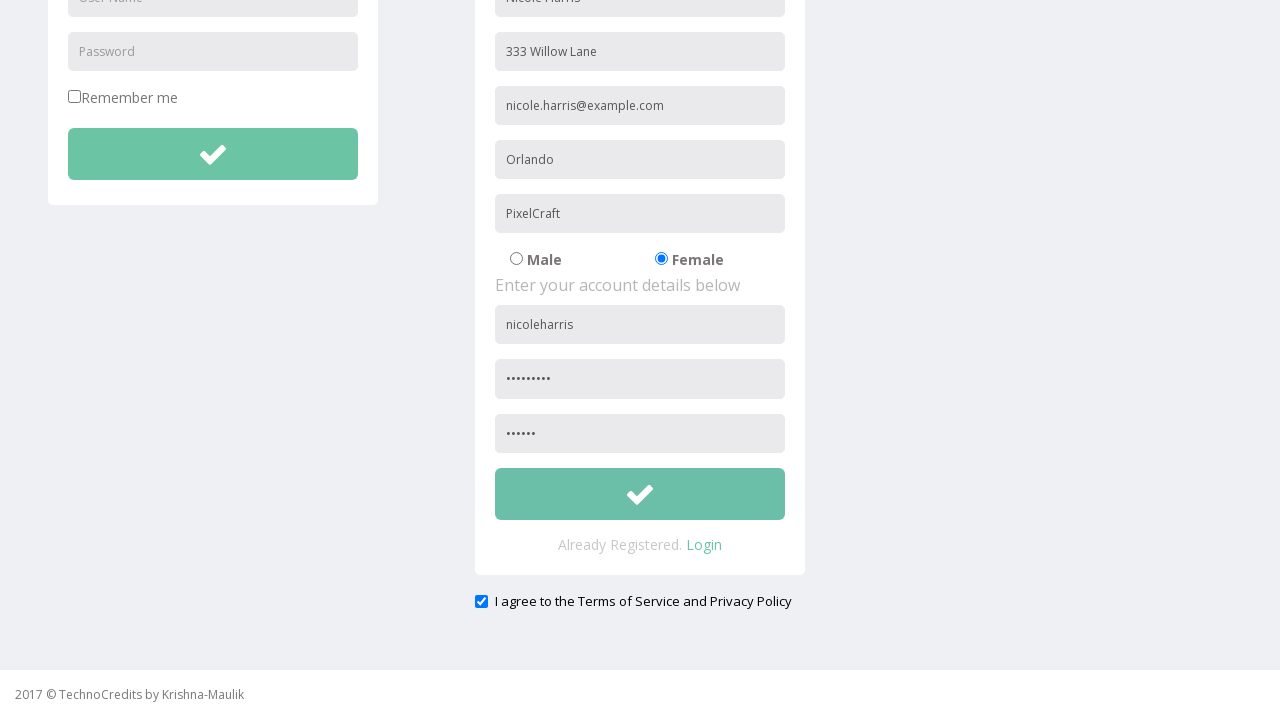

Alert dialog accepted - password mismatch validation error displayed as expected
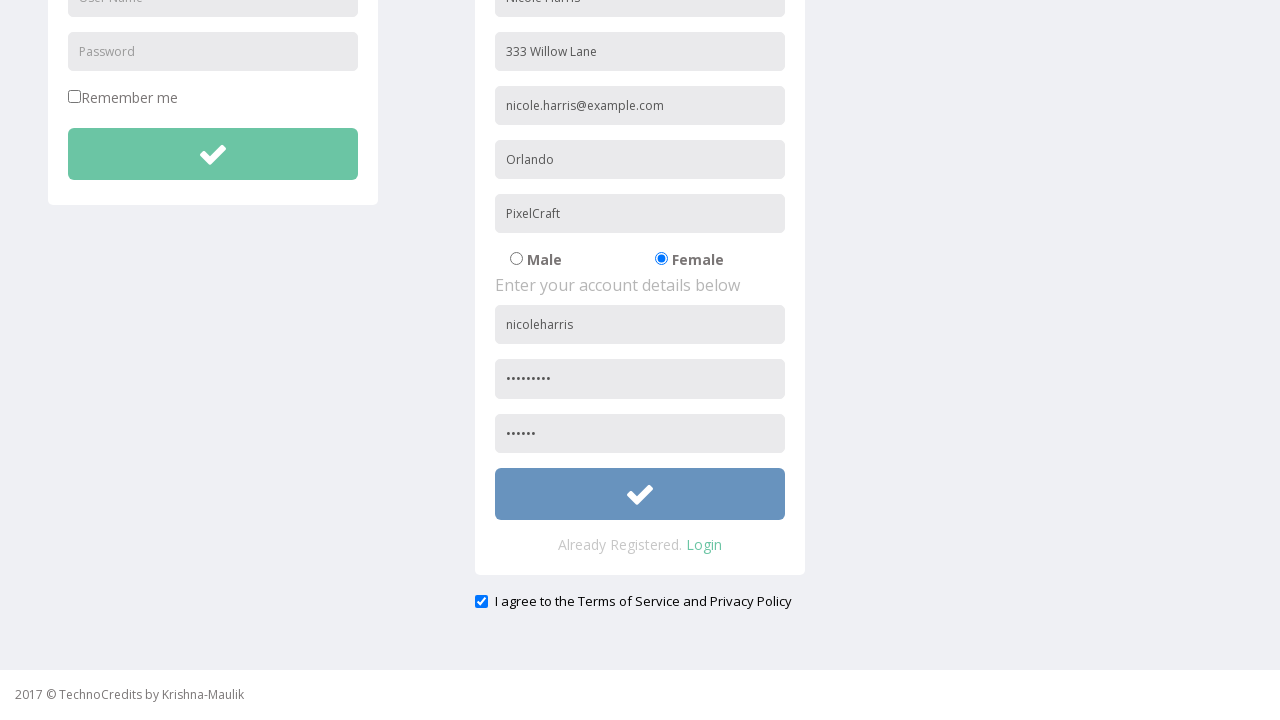

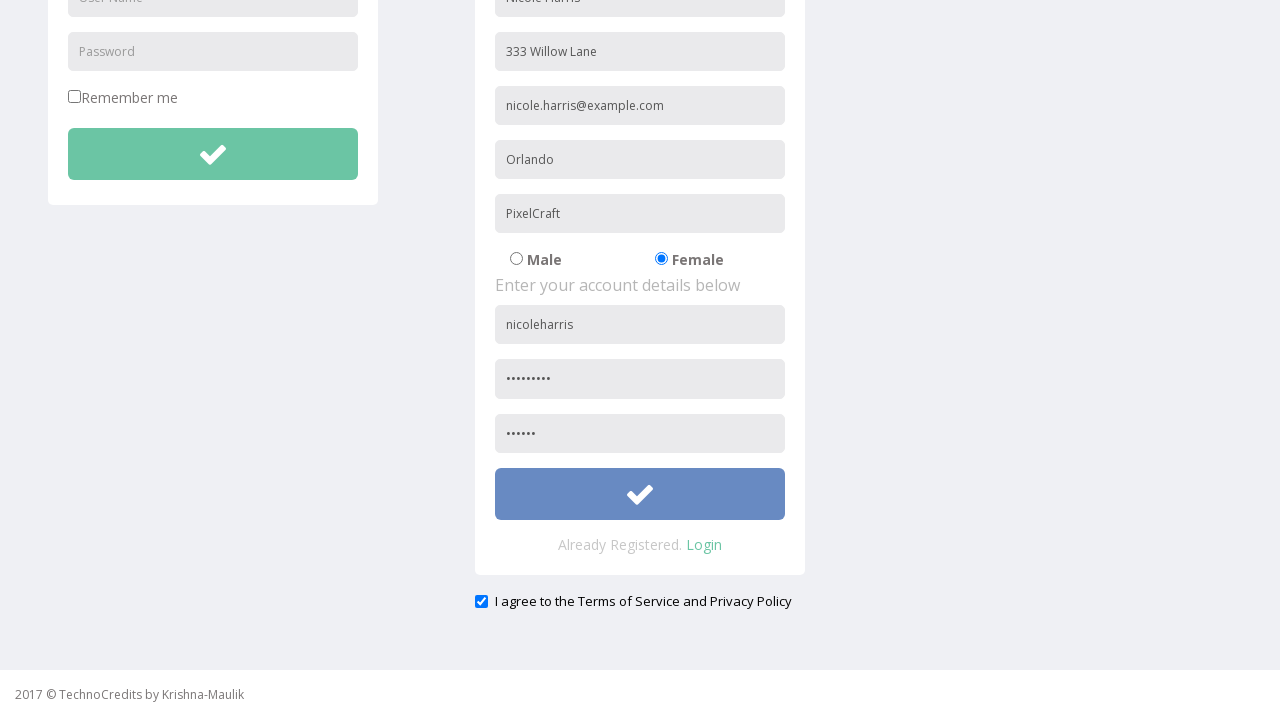